Tests minimizing the browser window

Starting URL: https://www.w3schools.com/

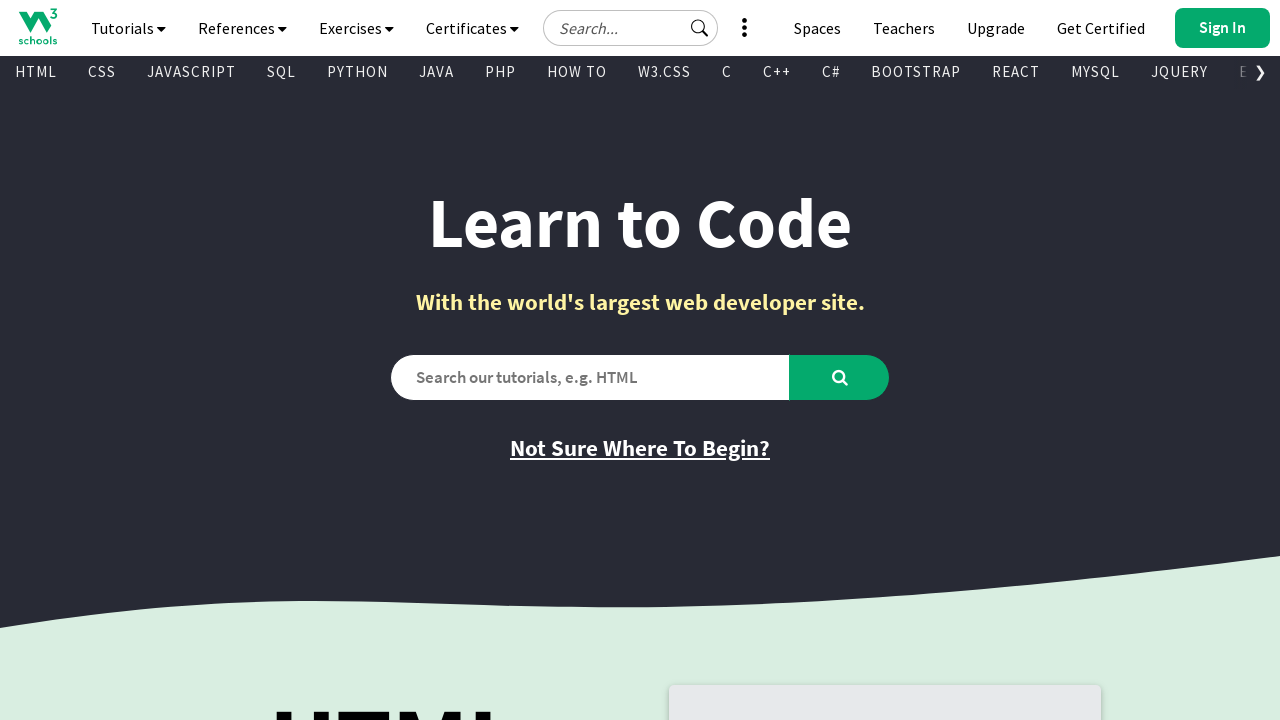

Navigated to https://www.w3schools.com/
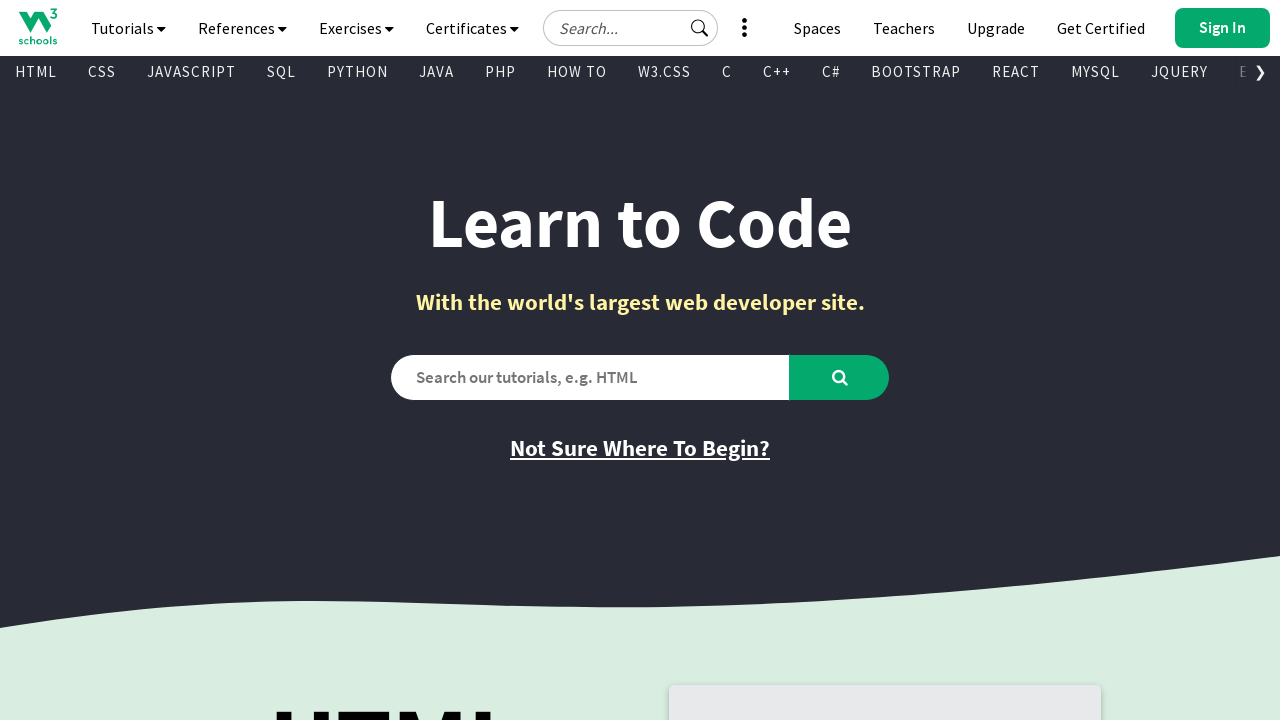

Set viewport size to 1x1 to simulate window minimization
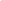

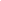